Tests HTML form filling functionality on a test page by entering text in username, password, and comment fields, then selecting a checkbox and radio button.

Starting URL: https://testpages.herokuapp.com/styled/basic-html-form-test.html

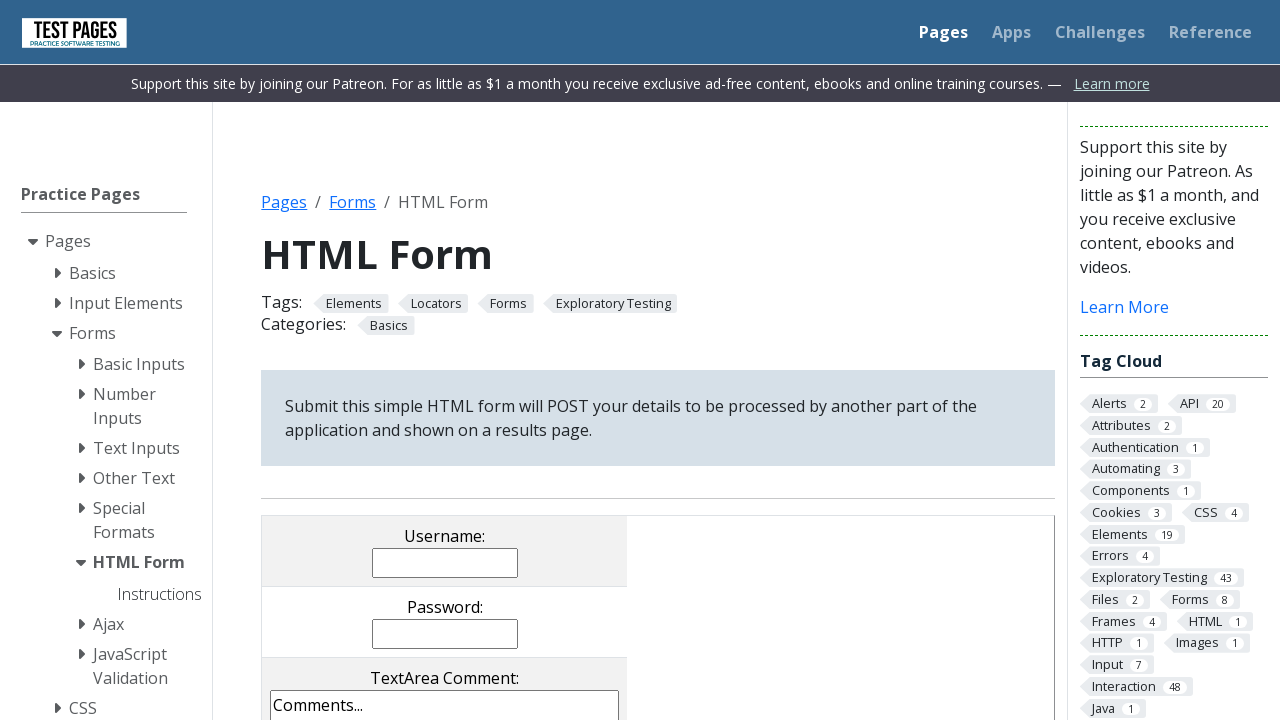

Filled username field with 'gabrielajitea77@gmail.com' on input[name='username']
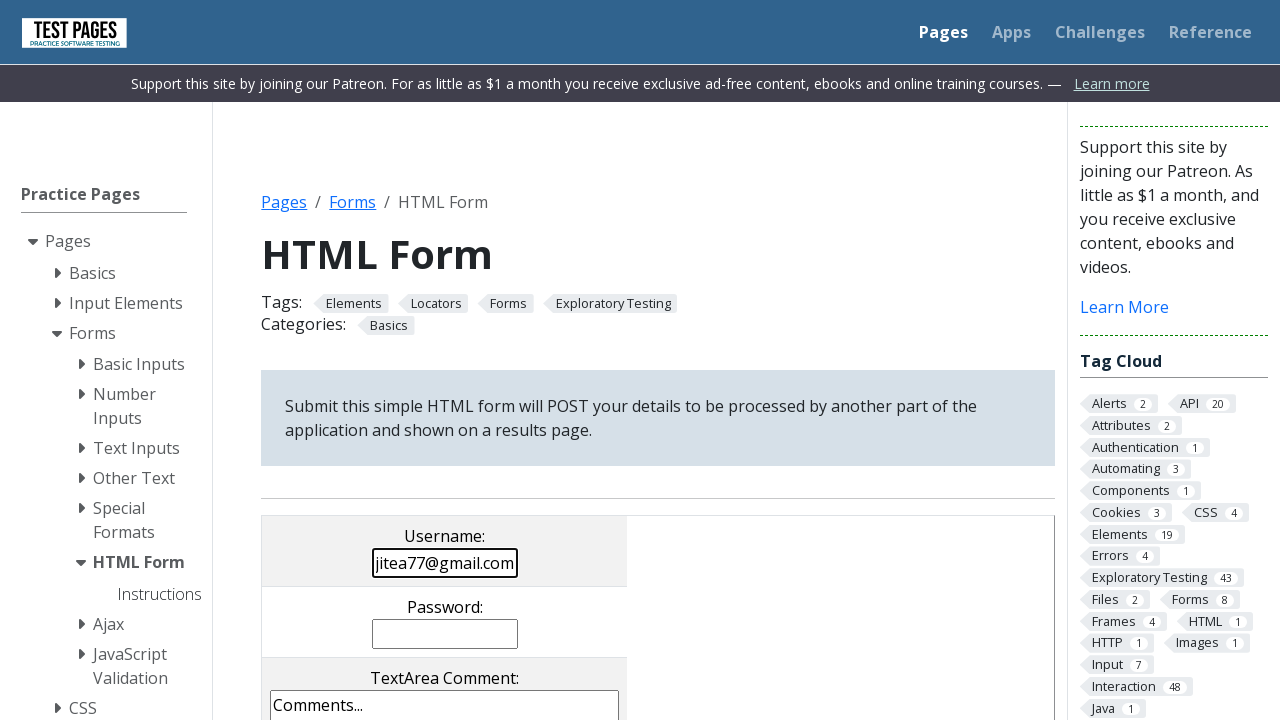

Filled password field with 'Adddddddddd' on input[name='password']
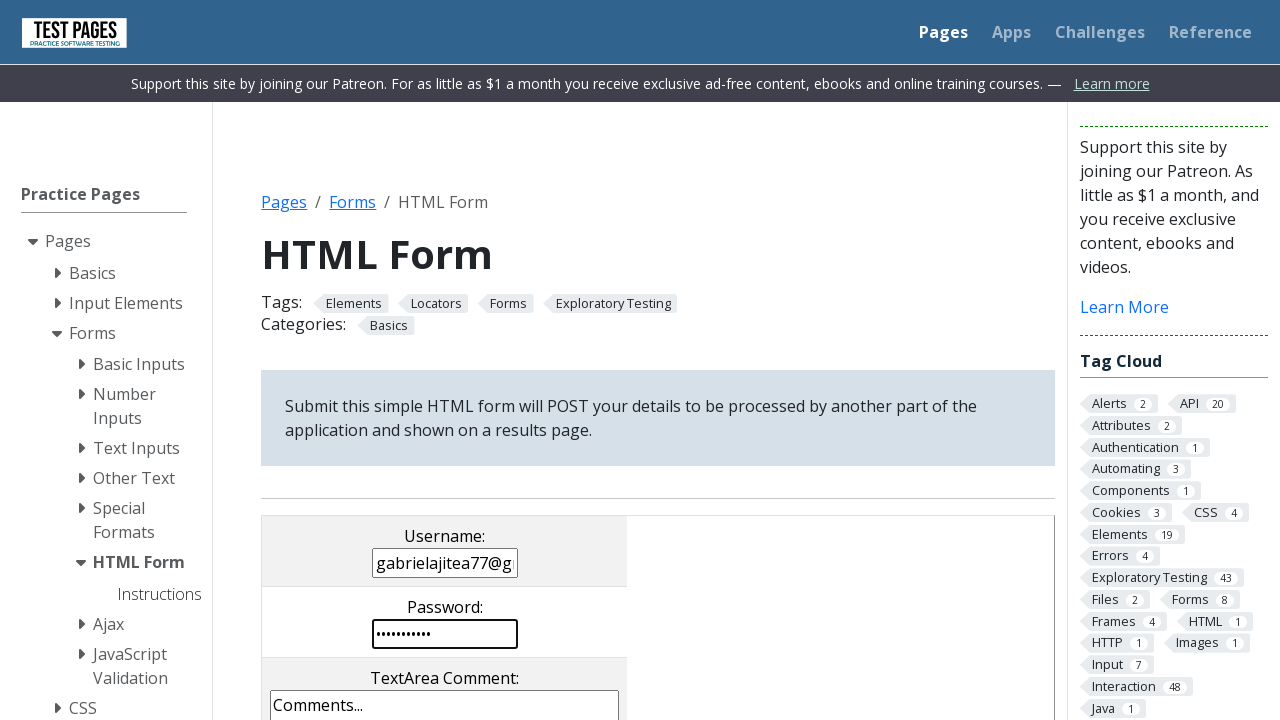

Filled comment field with 'Acesta este comment ul meu' on textarea[name='comments']
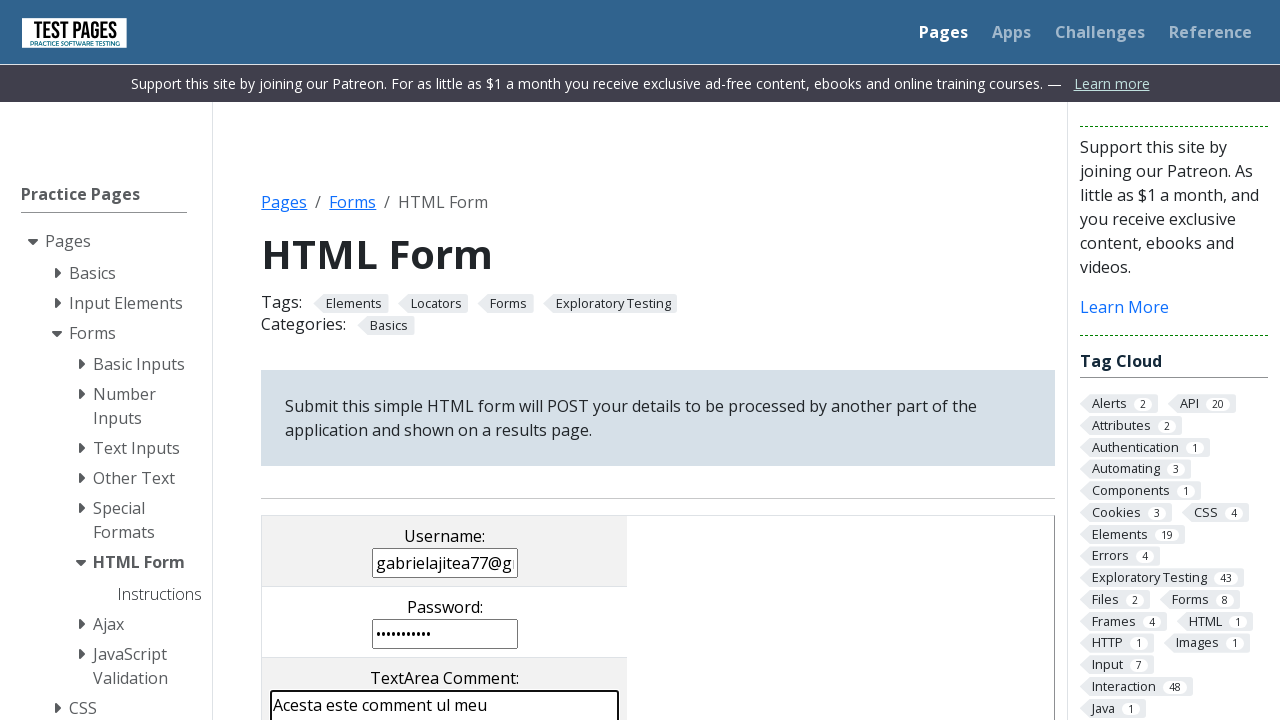

Clicked second checkbox (index 1) at (402, 360) on input[name='checkboxes[]'] >> nth=1
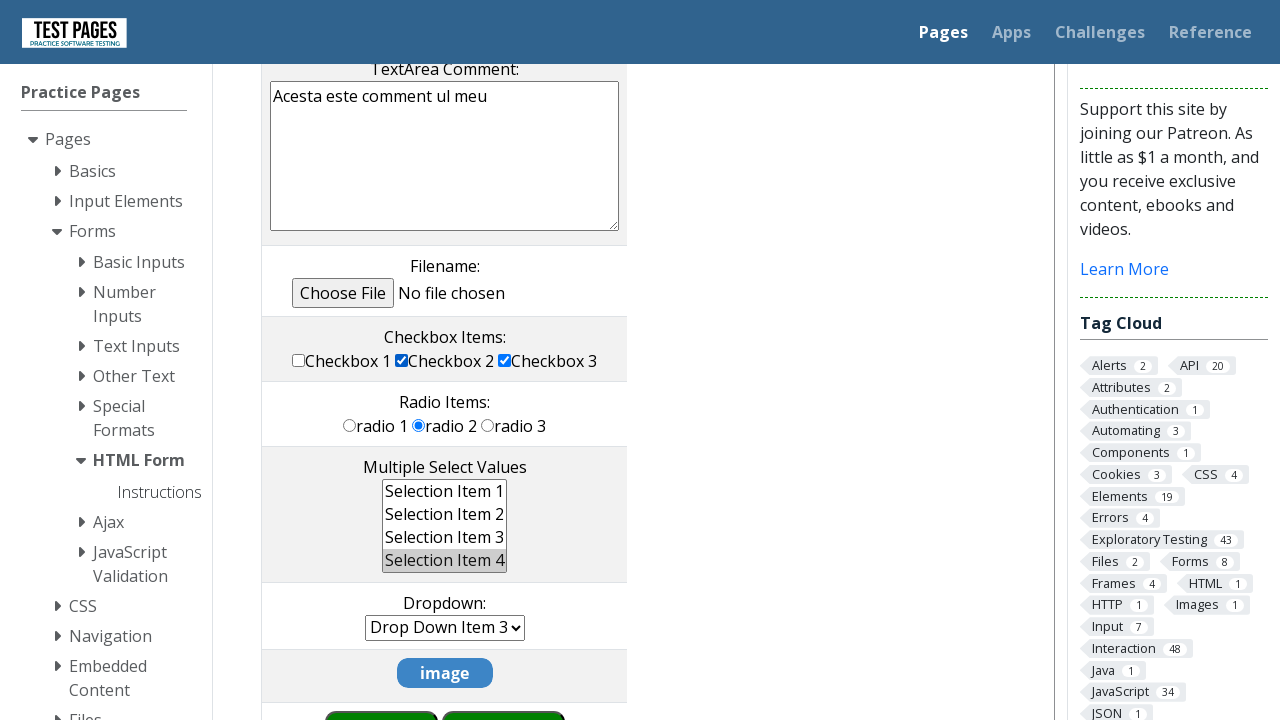

Clicked third radio button (index 2) at (488, 425) on input[name='radioval'] >> nth=2
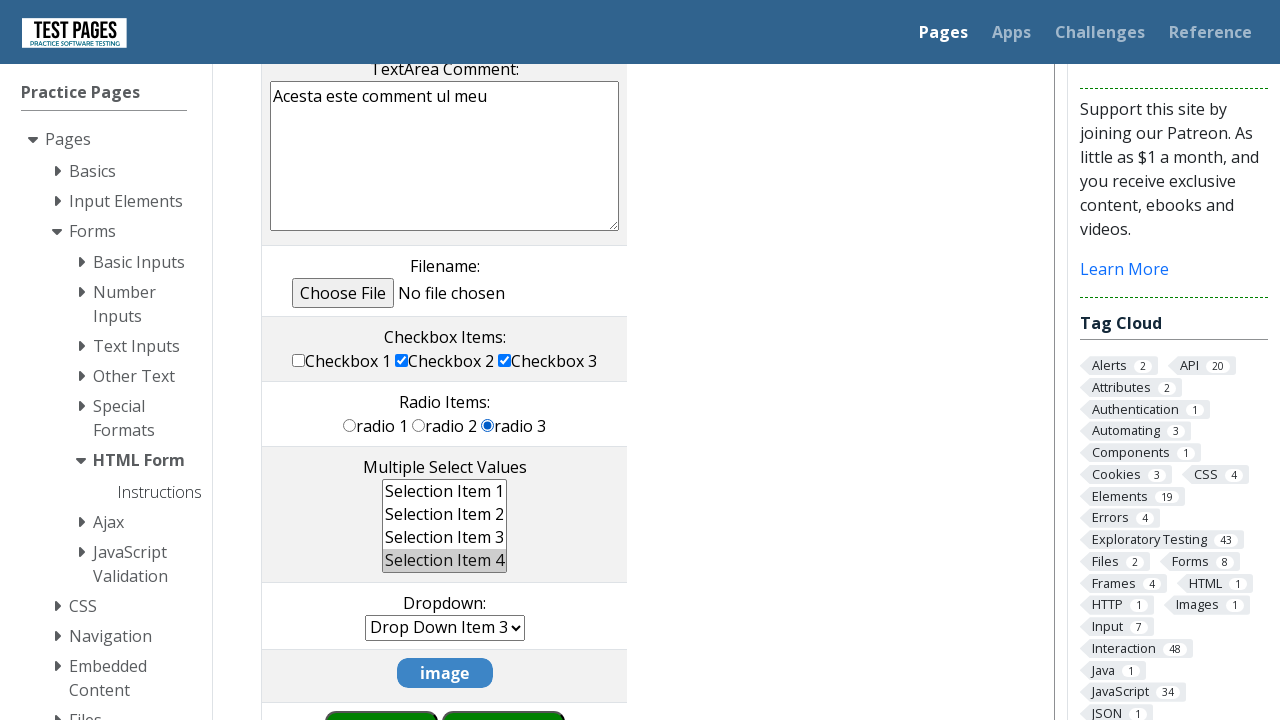

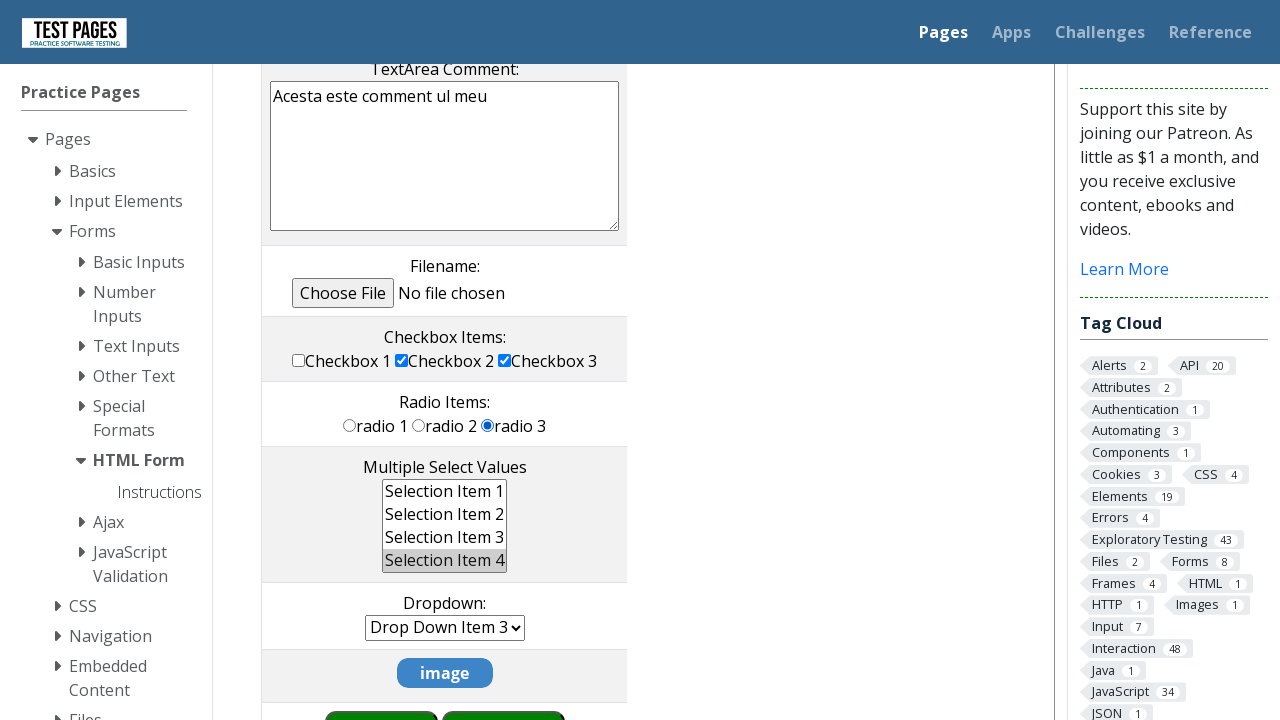